Tests alert handling functionality by clicking a button to trigger an alert and accepting it

Starting URL: https://formy-project.herokuapp.com/switch-window

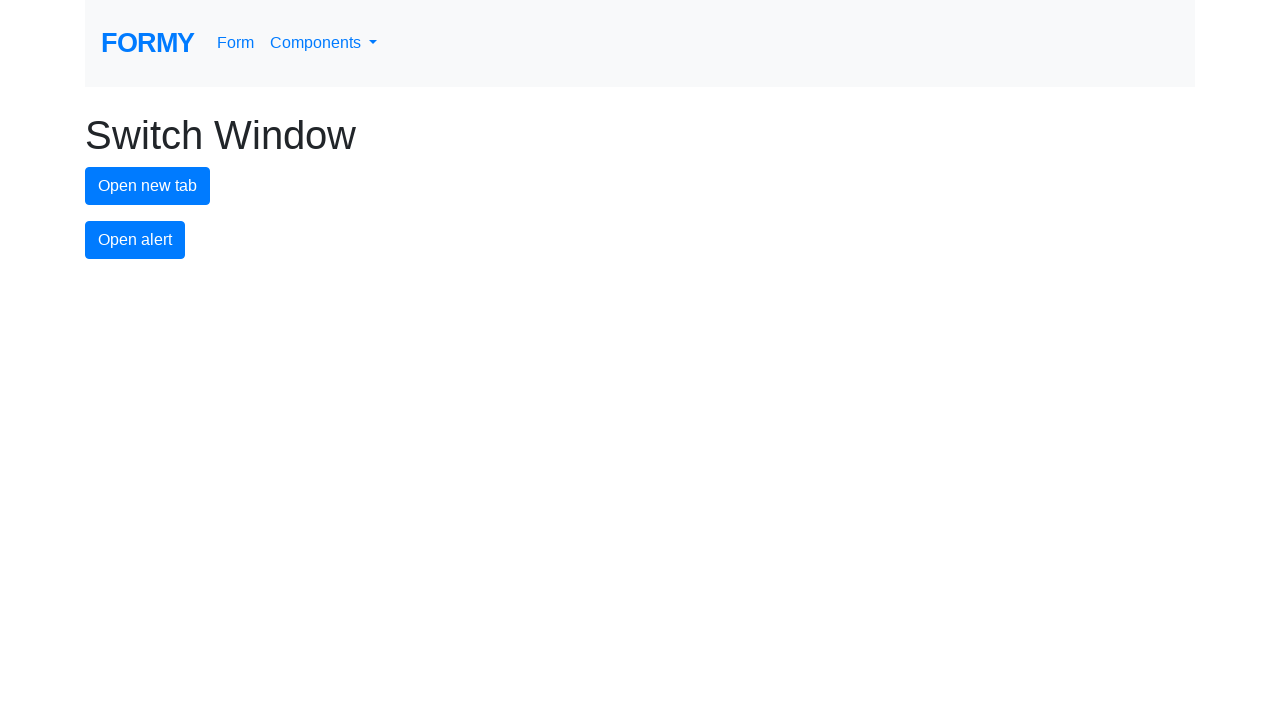

Clicked alert button to trigger the alert dialog at (135, 240) on #alert-button
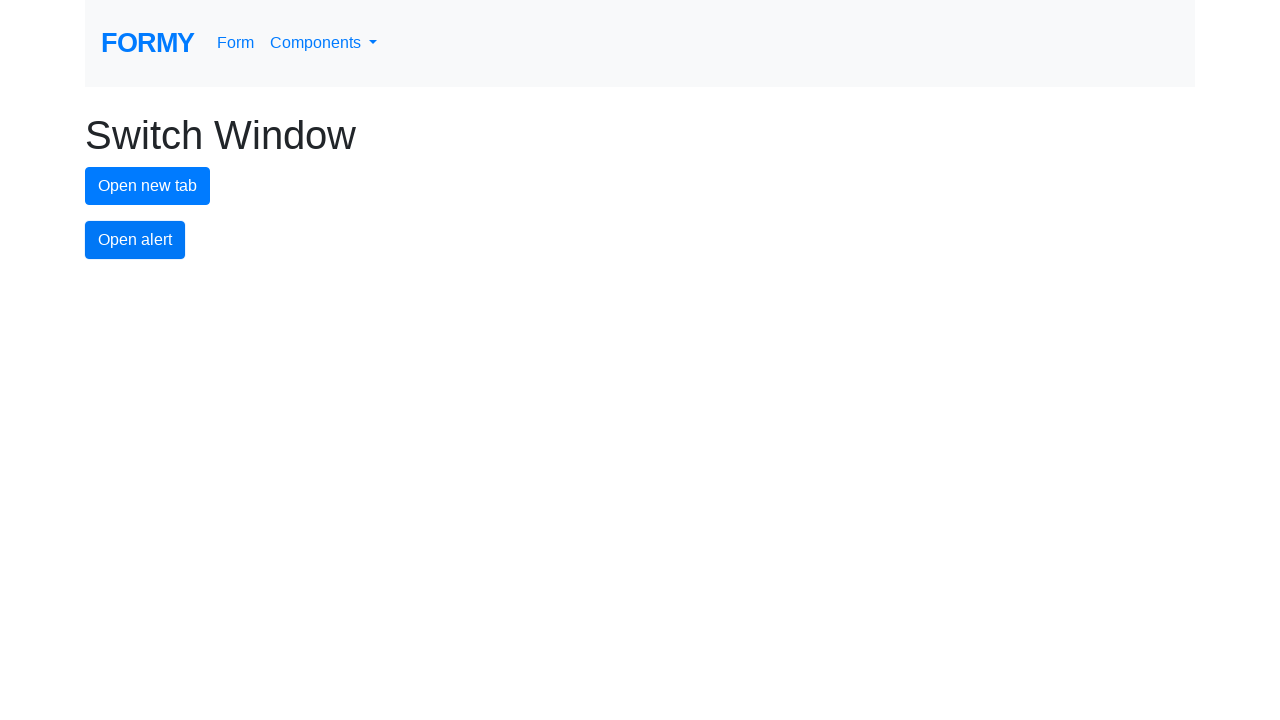

Set up dialog handler to accept the alert
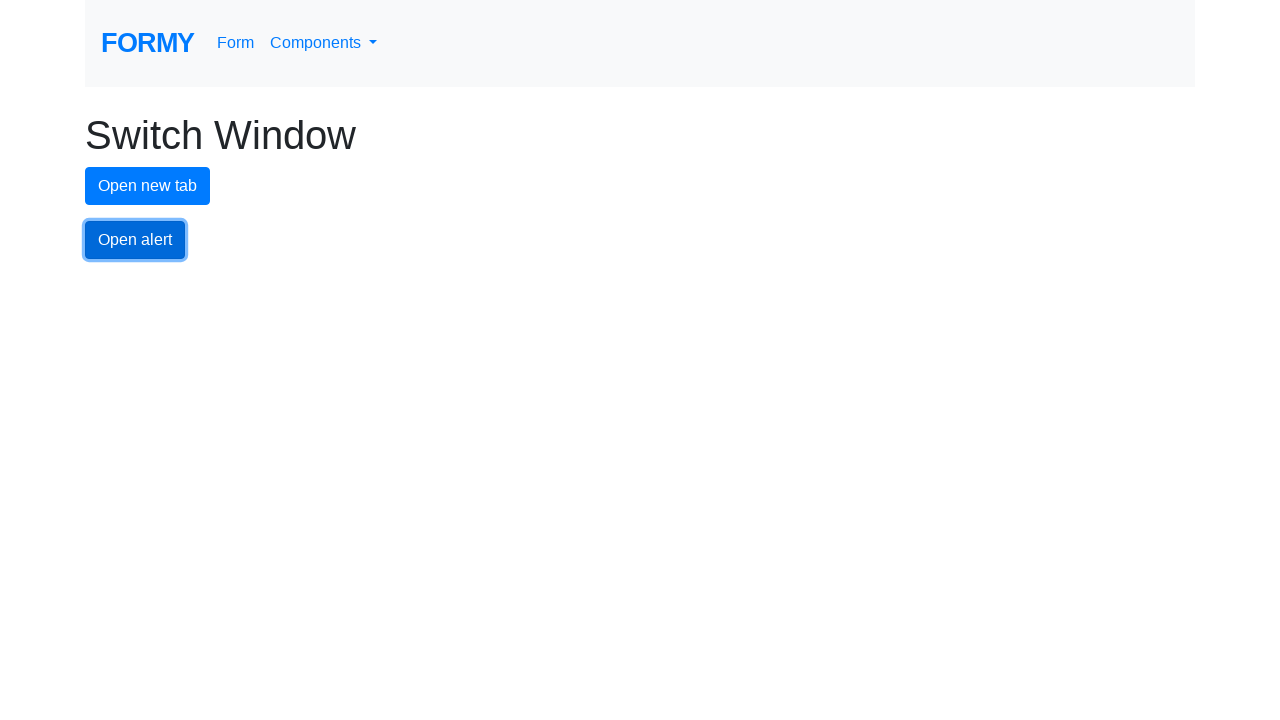

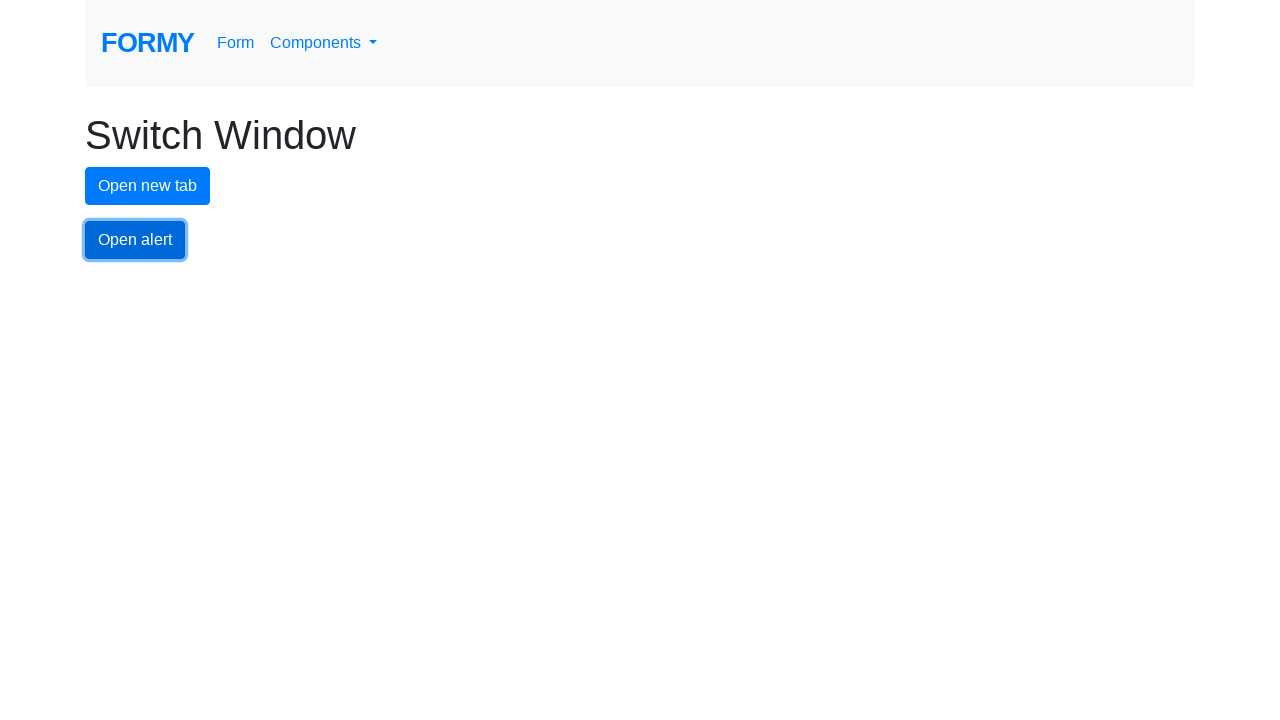